Tests the ability to add todo items to a TodoMVC application by filling the input field and pressing Enter, then verifying the items appear in the list.

Starting URL: https://demo.playwright.dev/todomvc

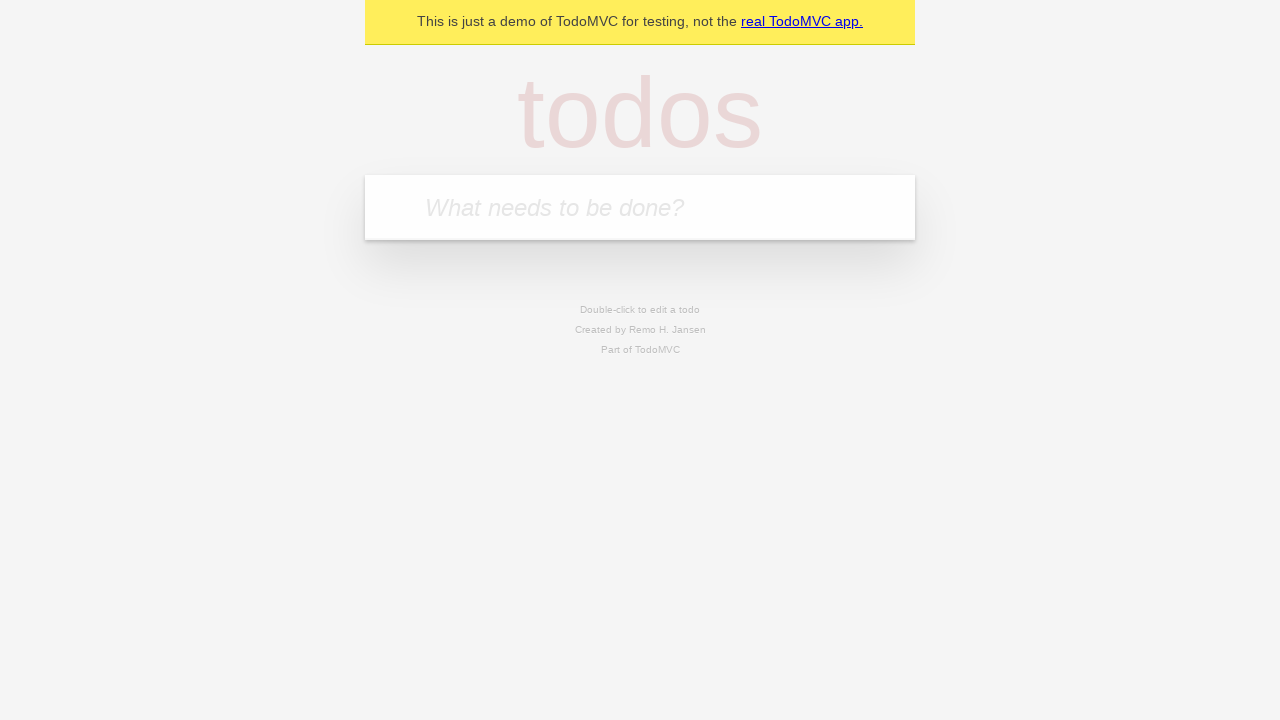

Located the 'What needs to be done?' input field
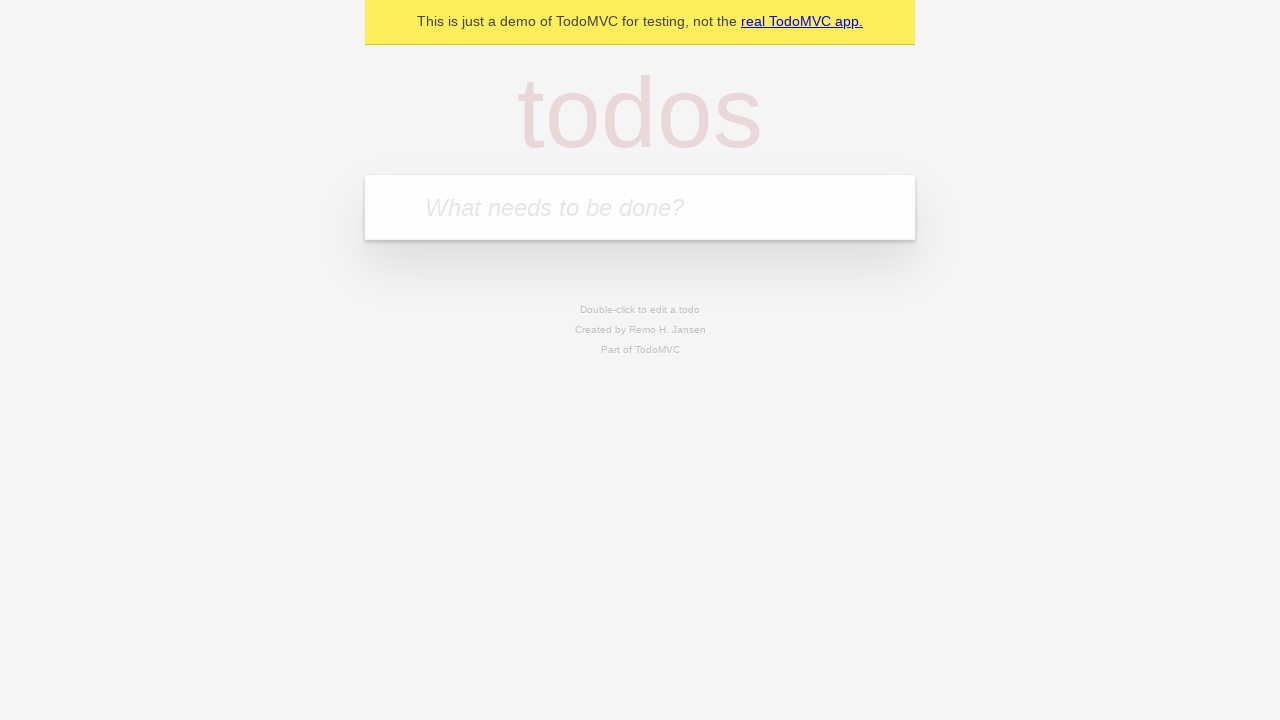

Filled input with 'buy some cheese' on internal:attr=[placeholder="What needs to be done?"i]
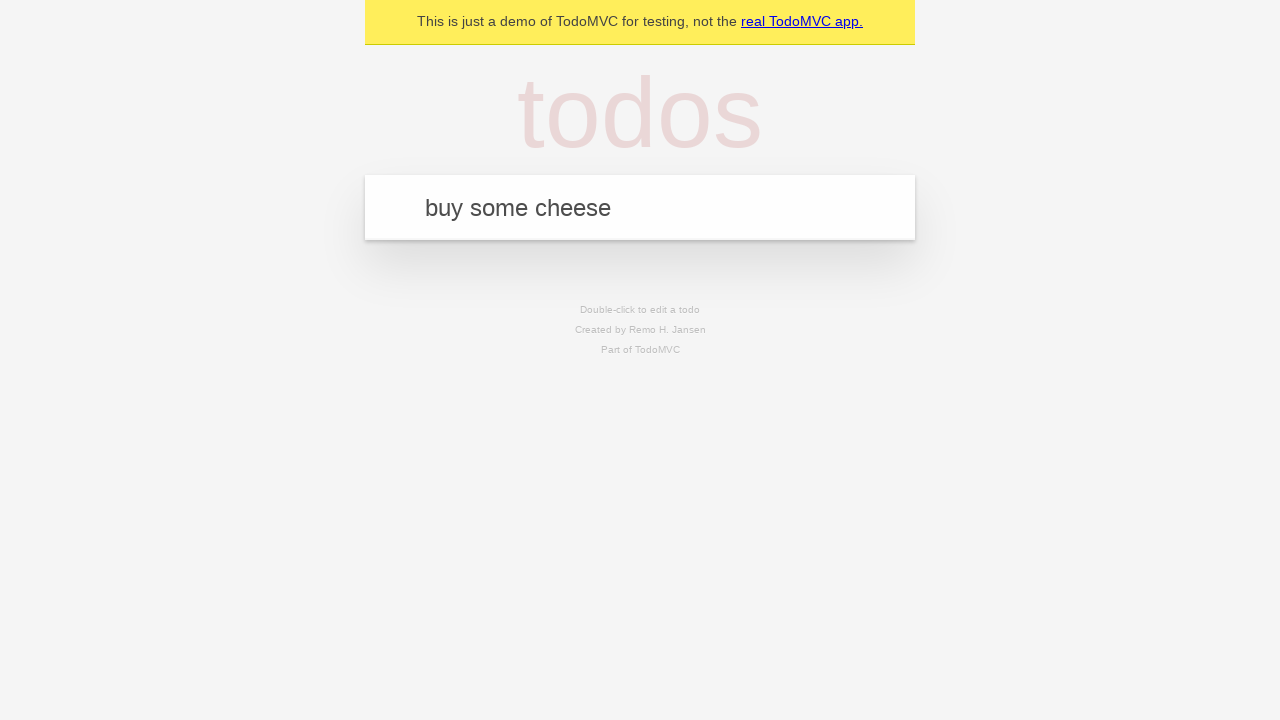

Pressed Enter to add first todo item on internal:attr=[placeholder="What needs to be done?"i]
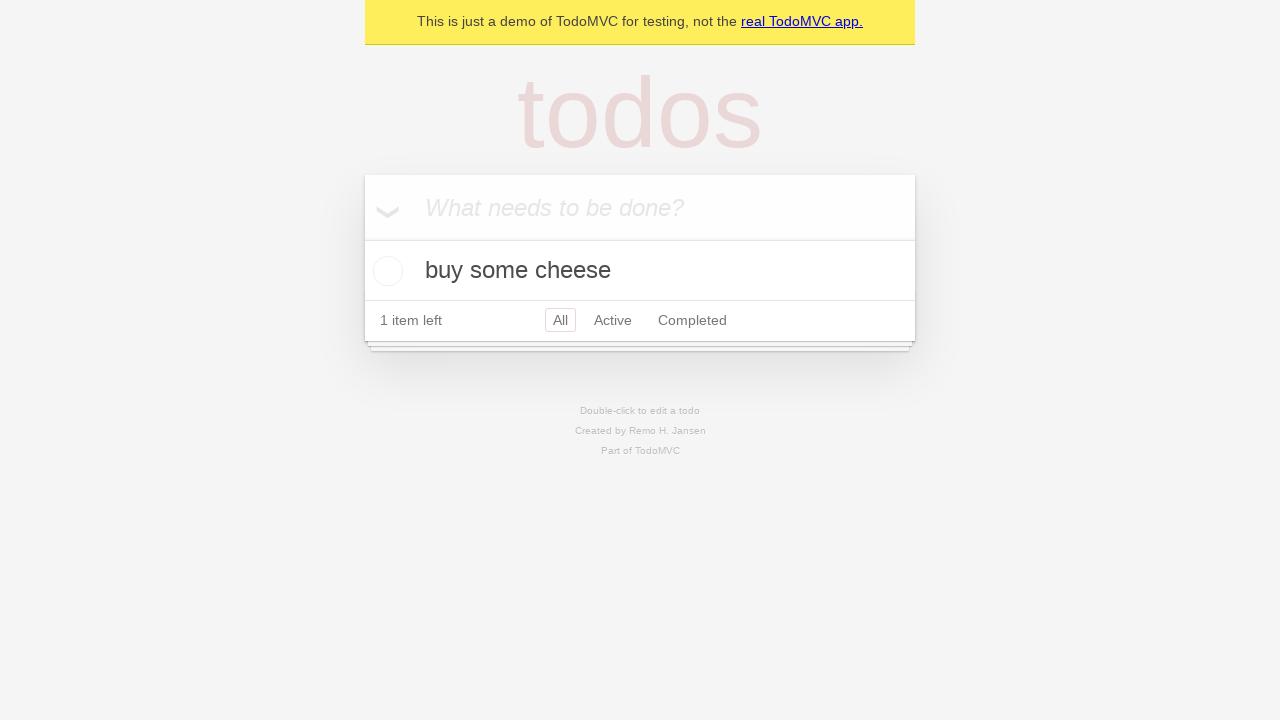

First todo item appeared in the list
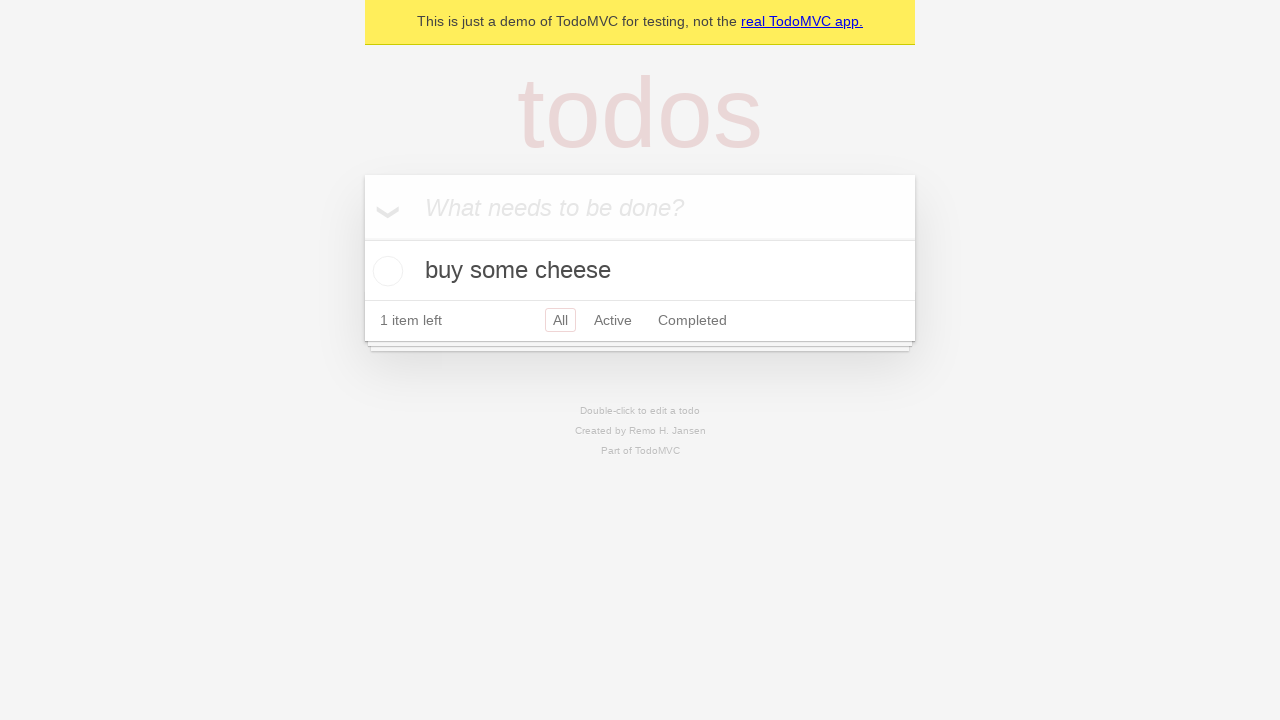

Filled input with 'feed the cat' on internal:attr=[placeholder="What needs to be done?"i]
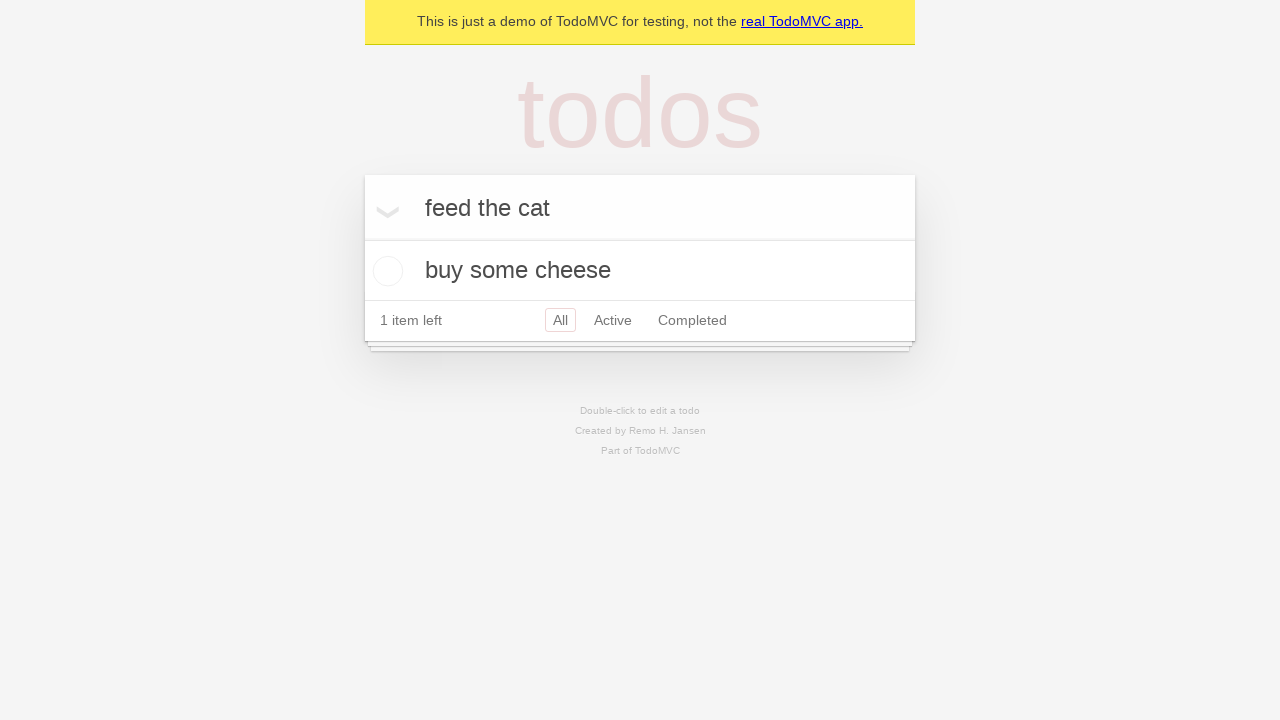

Pressed Enter to add second todo item on internal:attr=[placeholder="What needs to be done?"i]
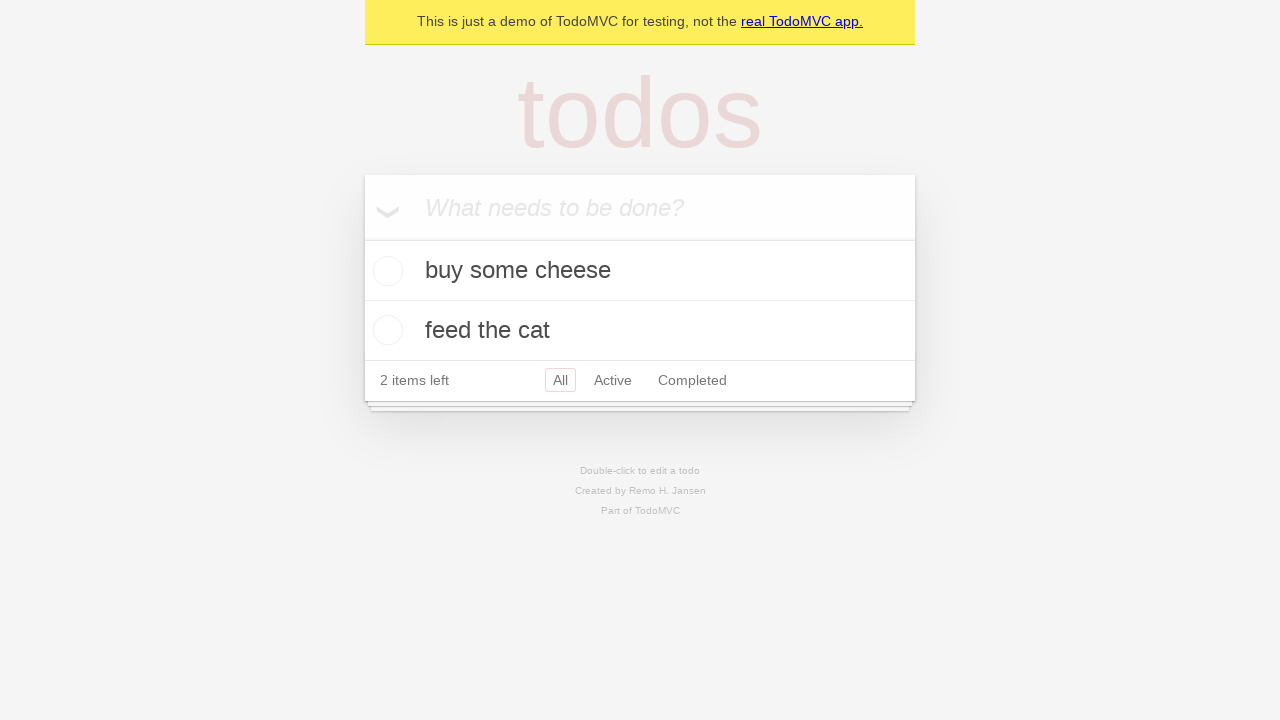

Second todo item appeared and list now contains 2 items
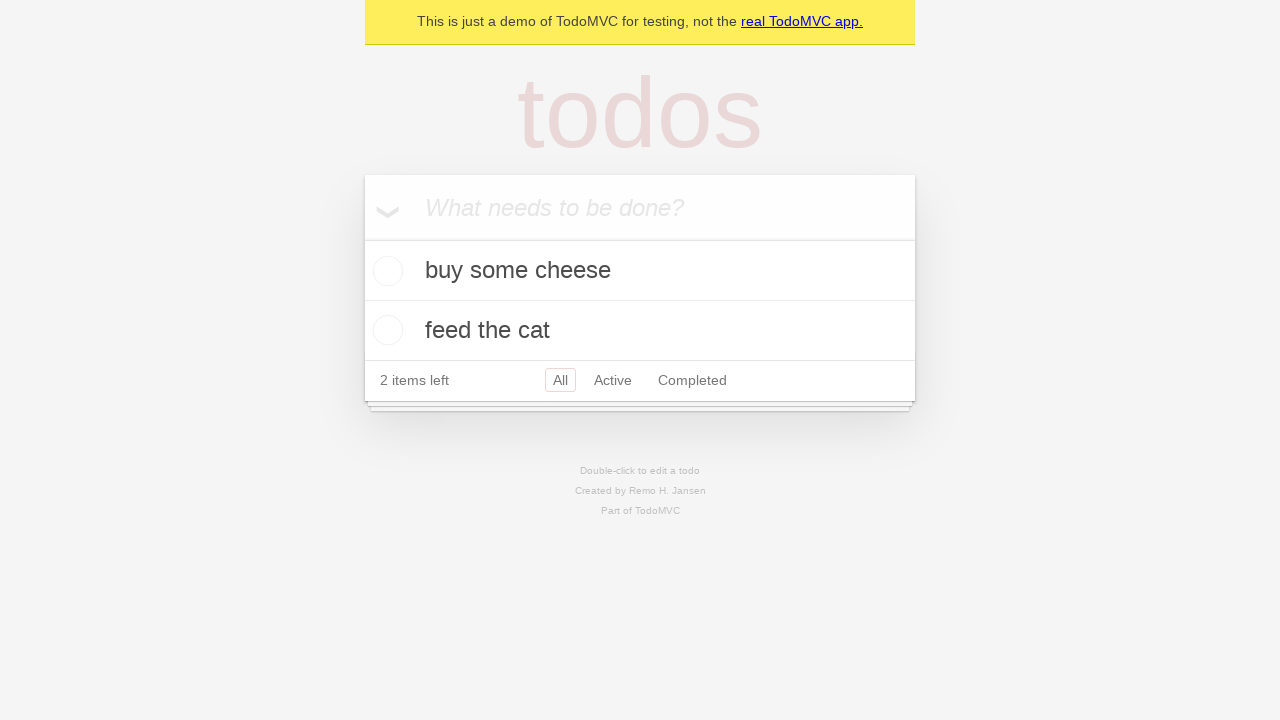

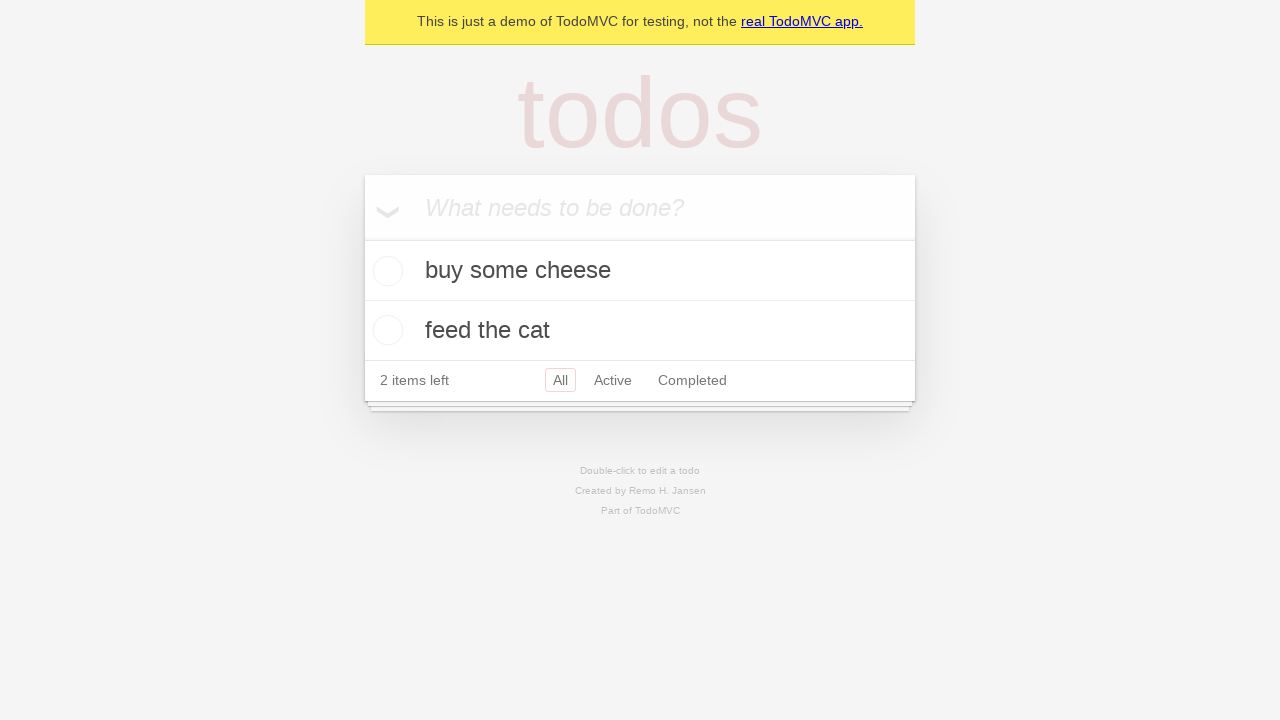